Tests nested iframe functionality by navigating through frames, extracting form field values from parent frame, switching to nested frame, and filling a form with the extracted values

Starting URL: https://demoapps.qspiders.com/ui?scenario=1

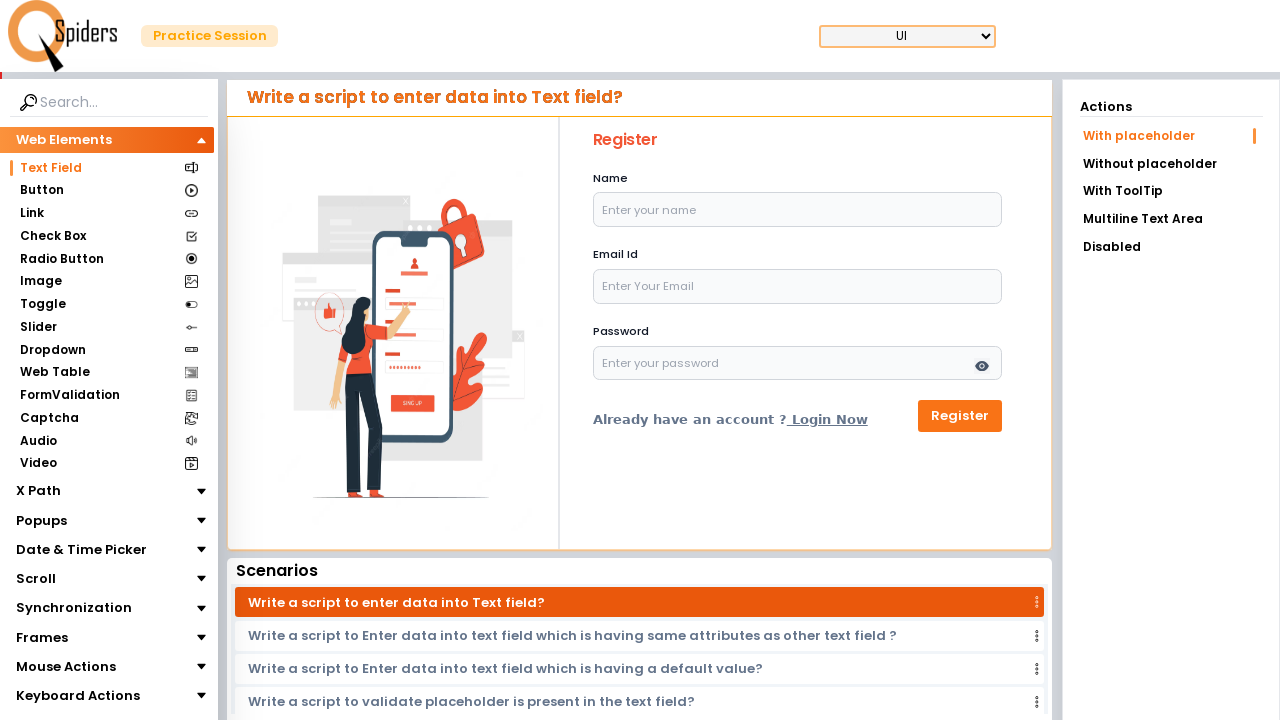

Clicked on Frames section at (42, 637) on xpath=//section[.='Frames']
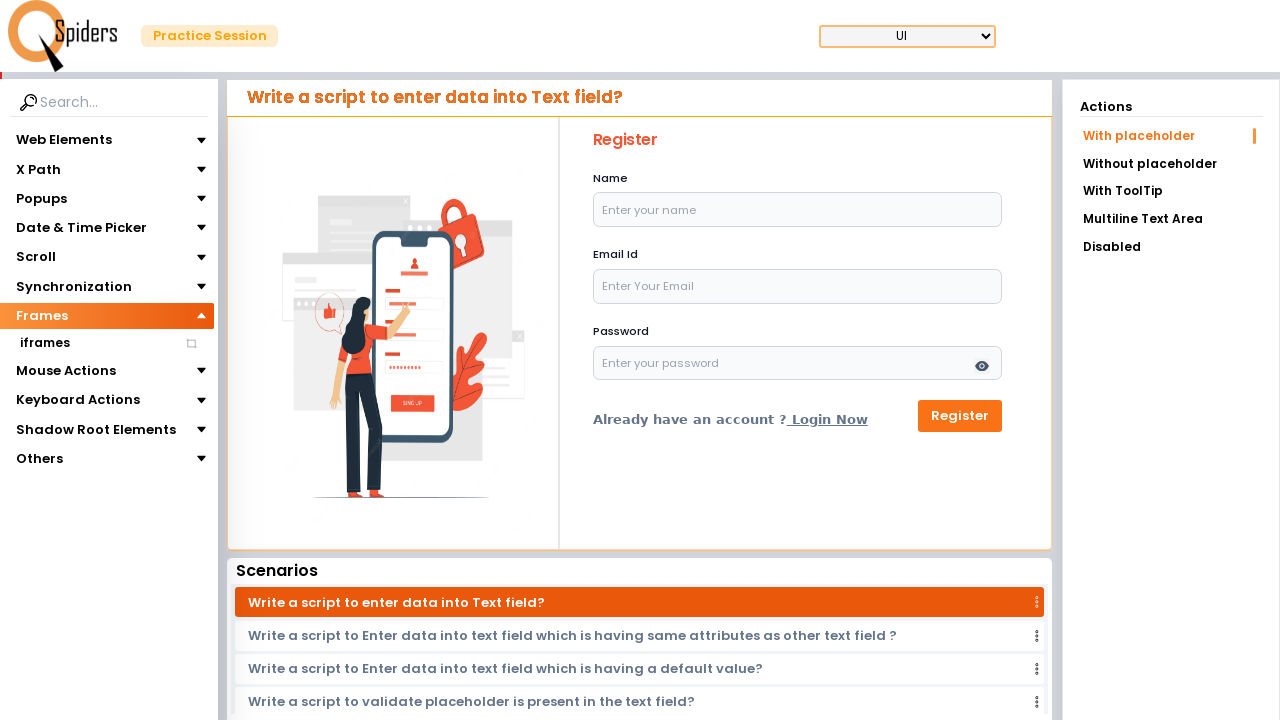

Clicked on iframes section at (44, 343) on xpath=//section[.='iframes']
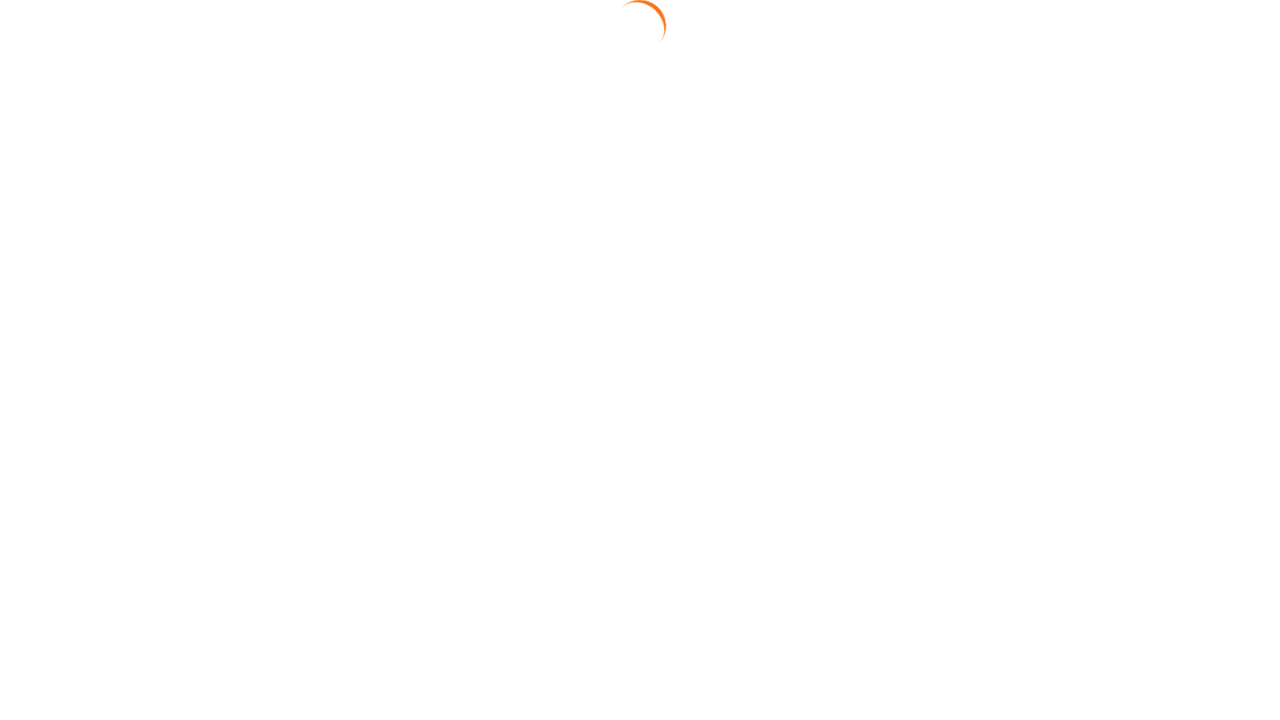

Clicked on Nested iframe link at (1171, 162) on a:has-text('Nested iframe')
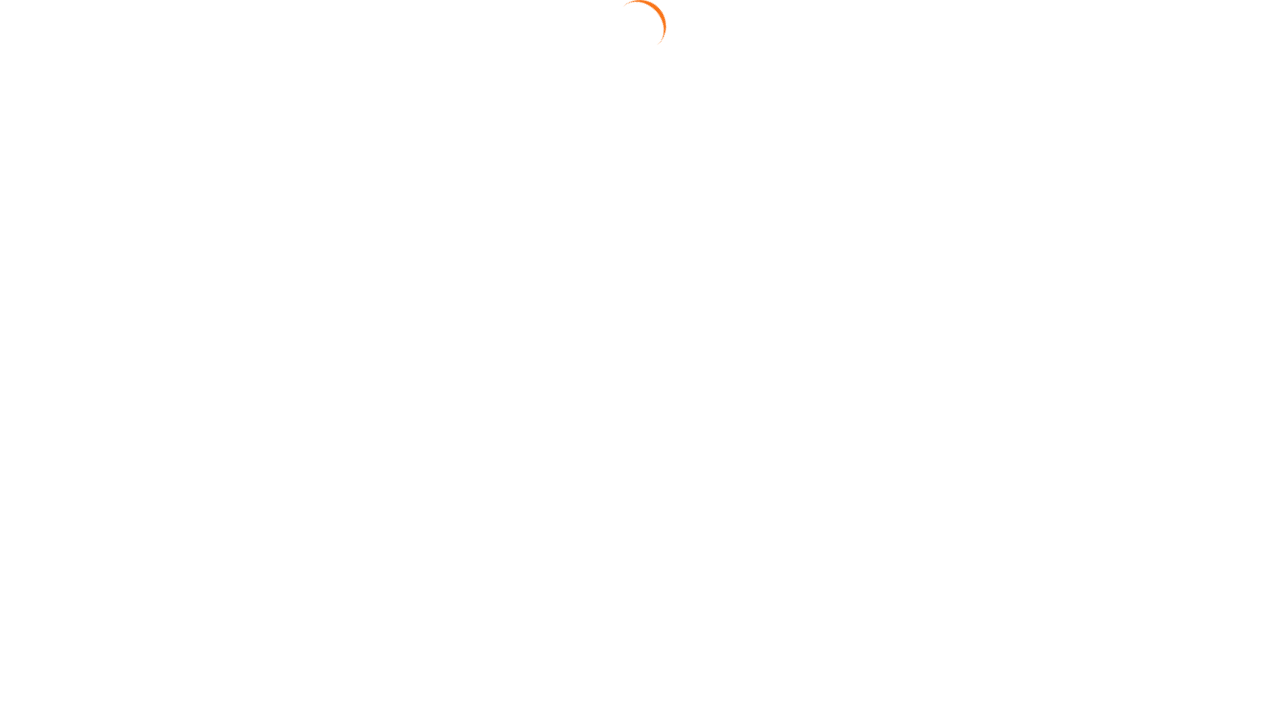

Switched to first iframe
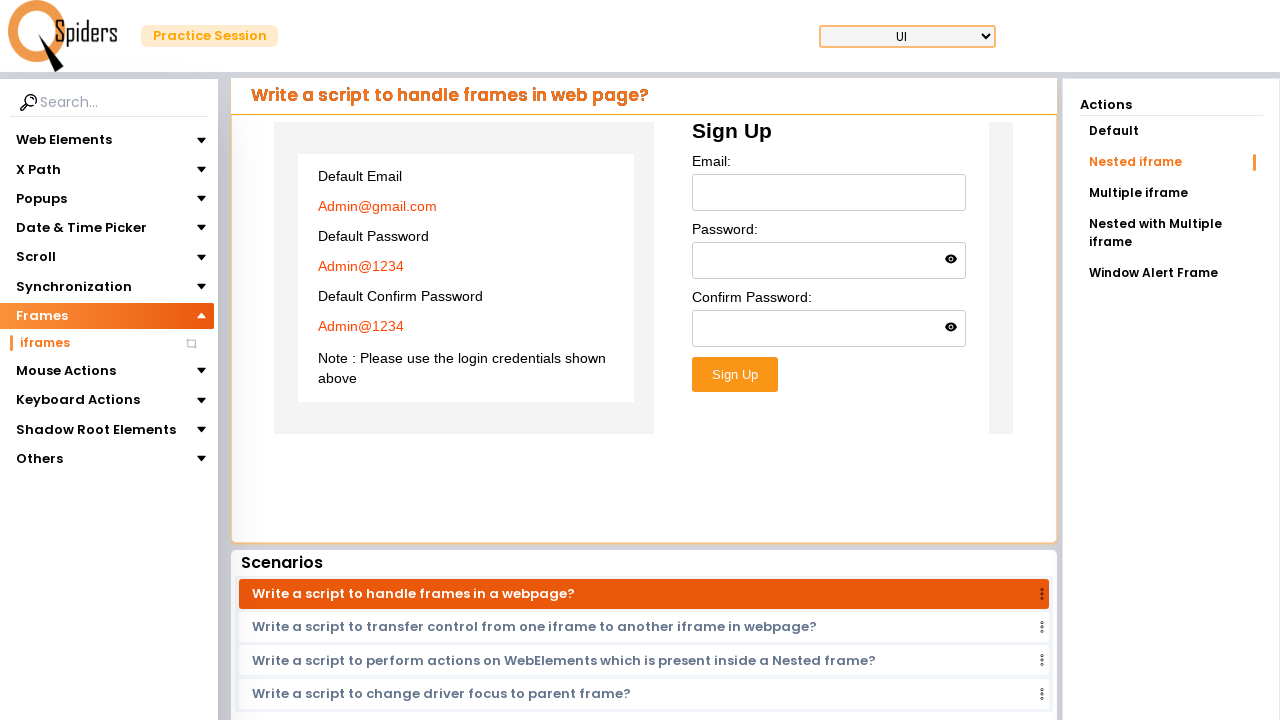

Extracted email value from first paragraph in frame
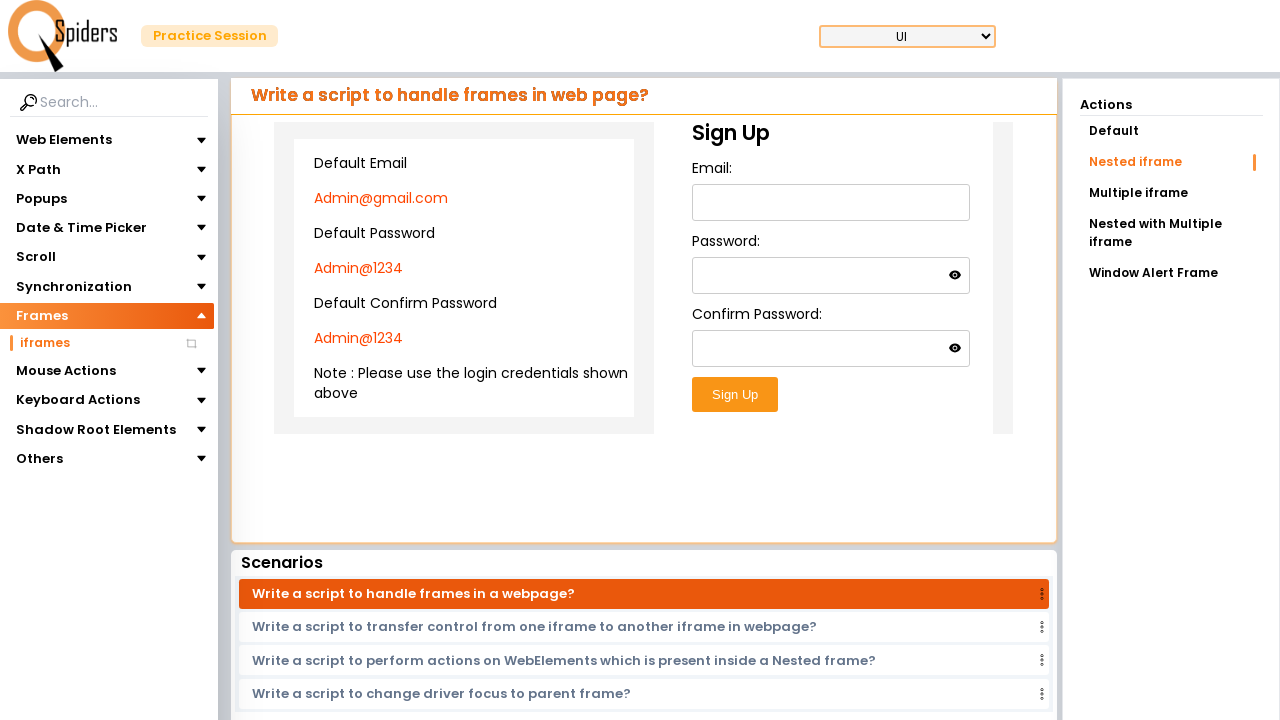

Extracted password value from second paragraph in frame
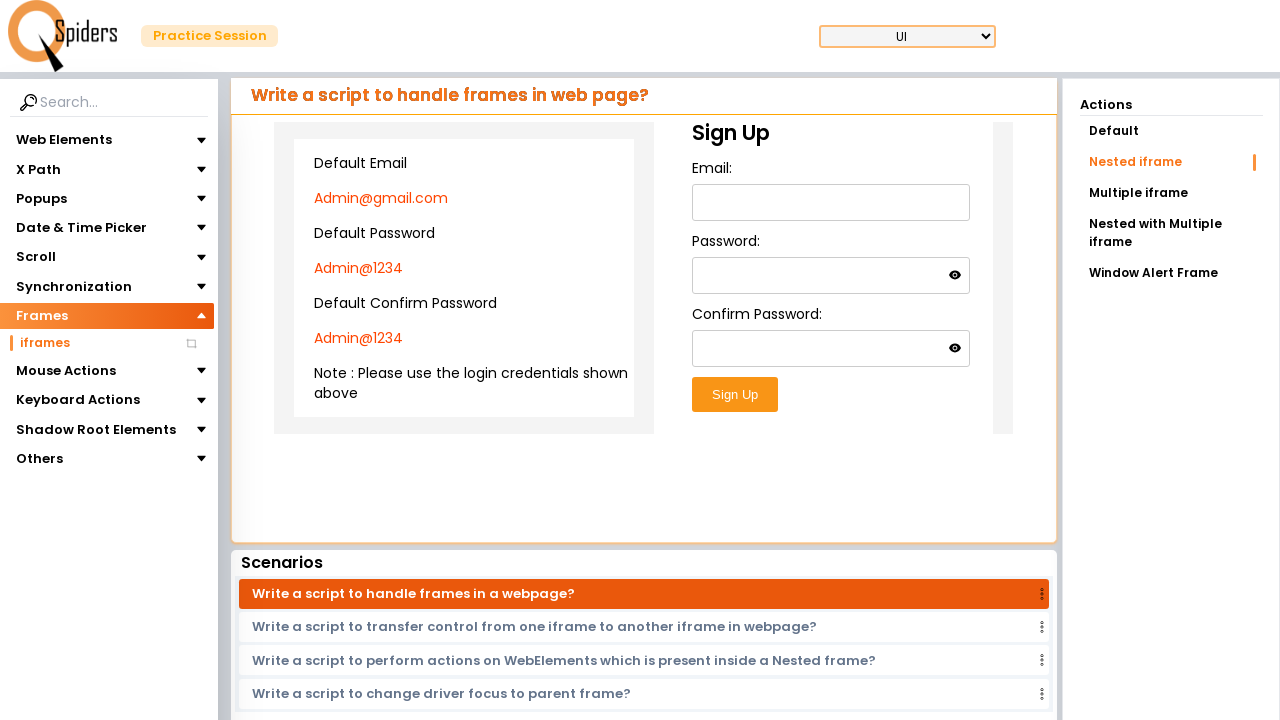

Extracted confirm password value from third paragraph in frame
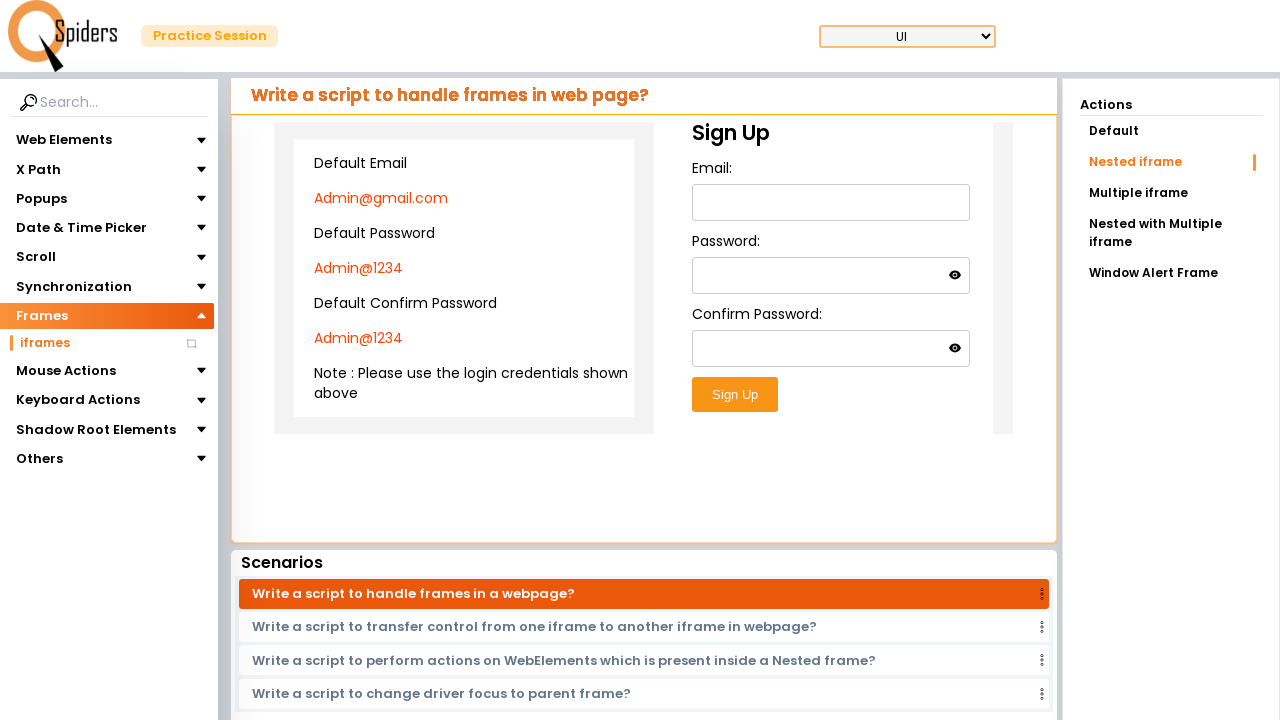

Switched to nested iframe within first iframe
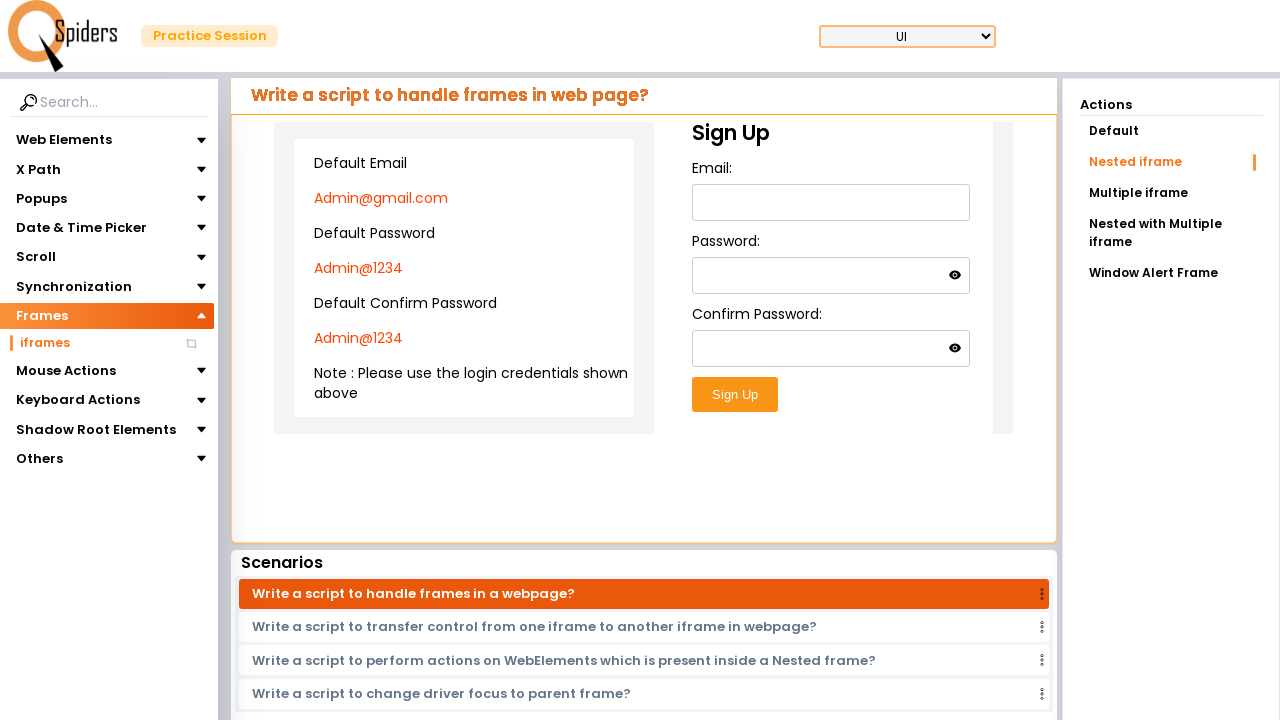

Filled email field in nested iframe form on iframe >> nth=0 >> internal:control=enter-frame >> iframe >> nth=0 >> internal:c
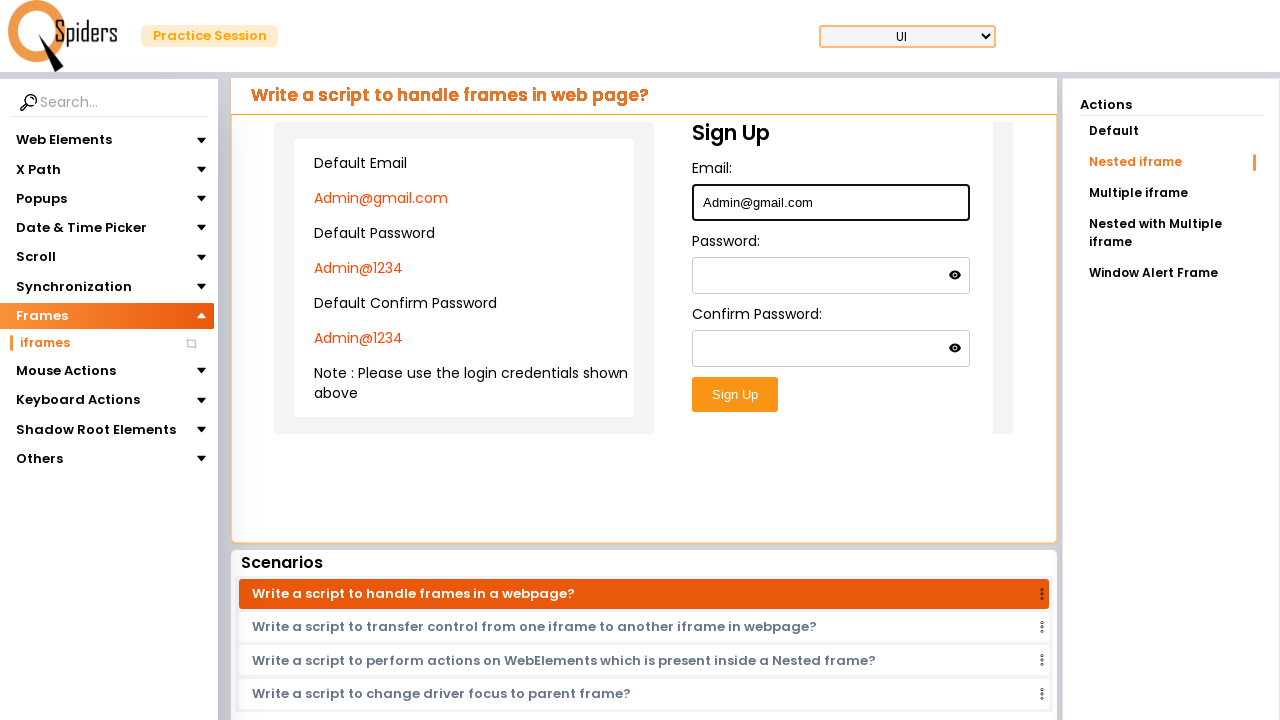

Filled password field in nested iframe form on iframe >> nth=0 >> internal:control=enter-frame >> iframe >> nth=0 >> internal:c
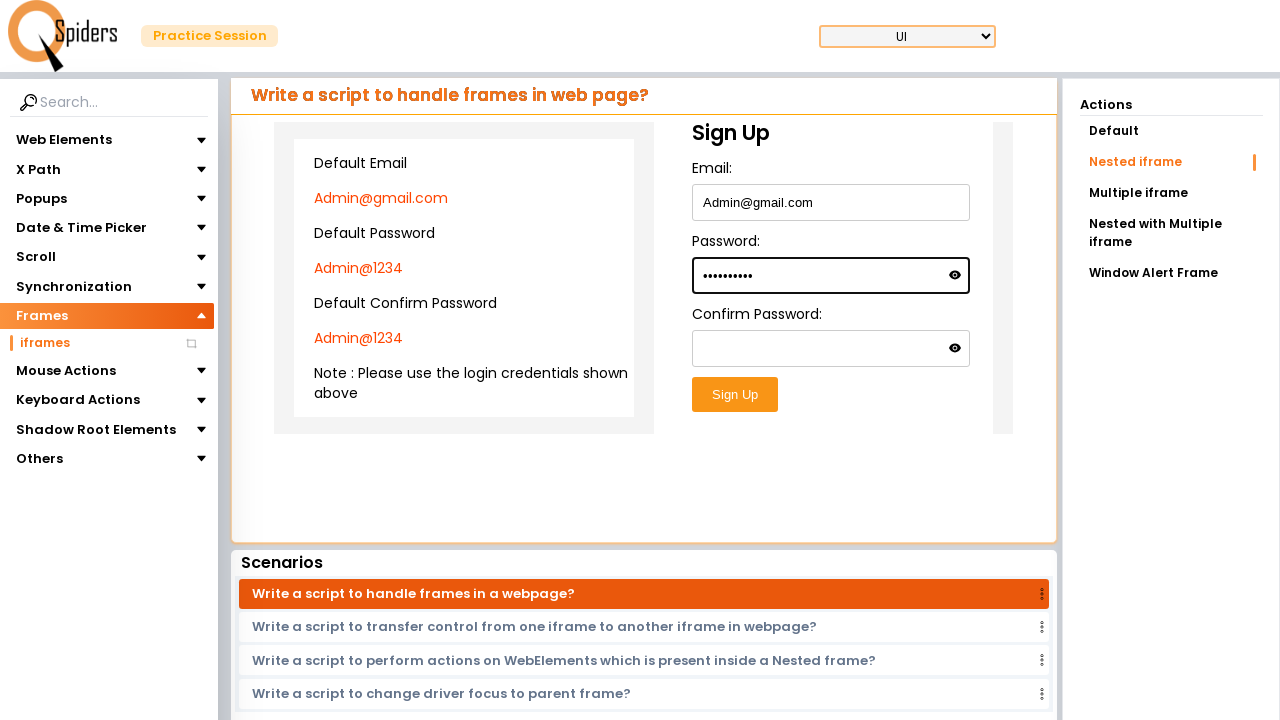

Filled confirm password field in nested iframe form on iframe >> nth=0 >> internal:control=enter-frame >> iframe >> nth=0 >> internal:c
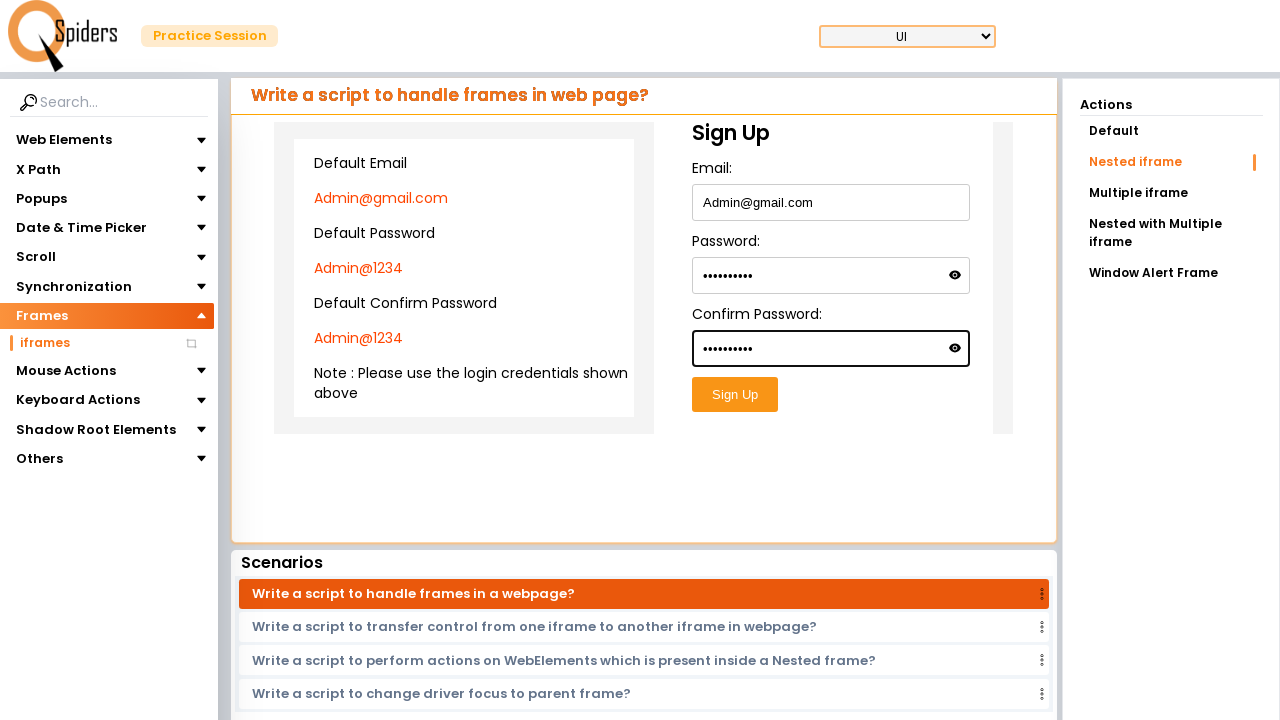

Clicked submit button in nested iframe form at (735, 395) on iframe >> nth=0 >> internal:control=enter-frame >> iframe >> nth=0 >> internal:c
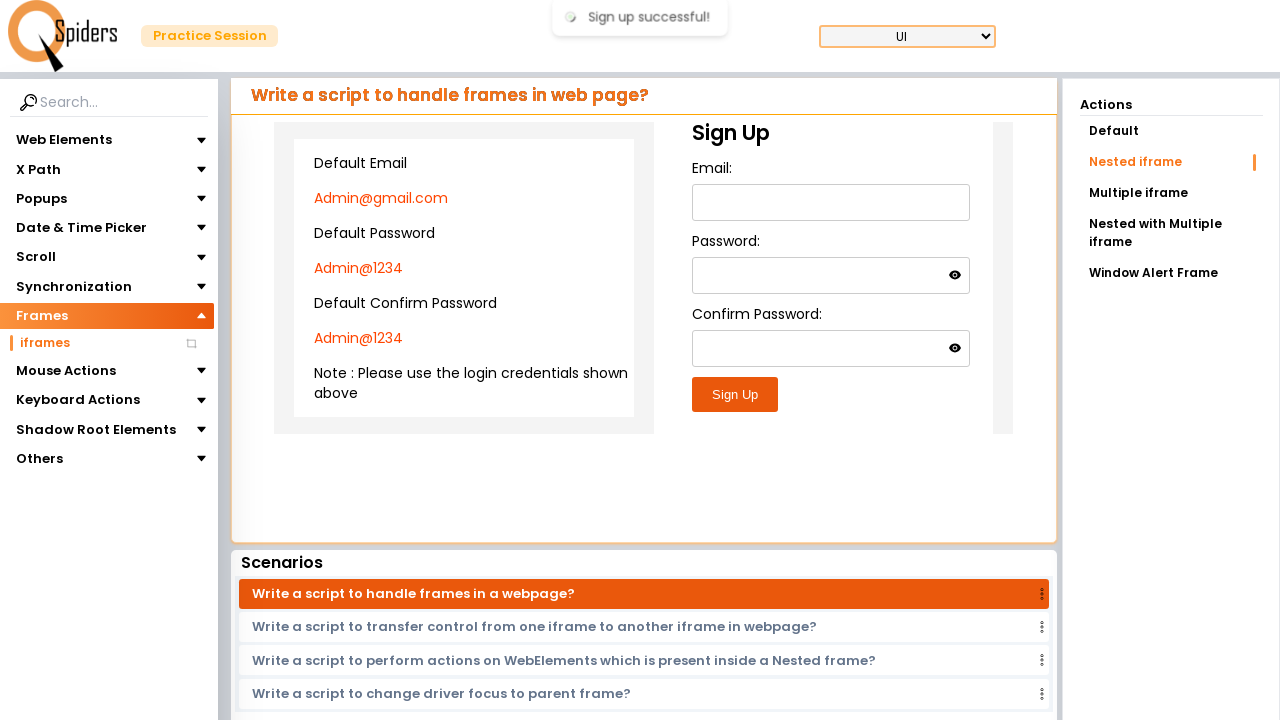

Clicked on Nested with Multiple iframe link at (1171, 233) on a:has-text('Nested with Multiple iframe')
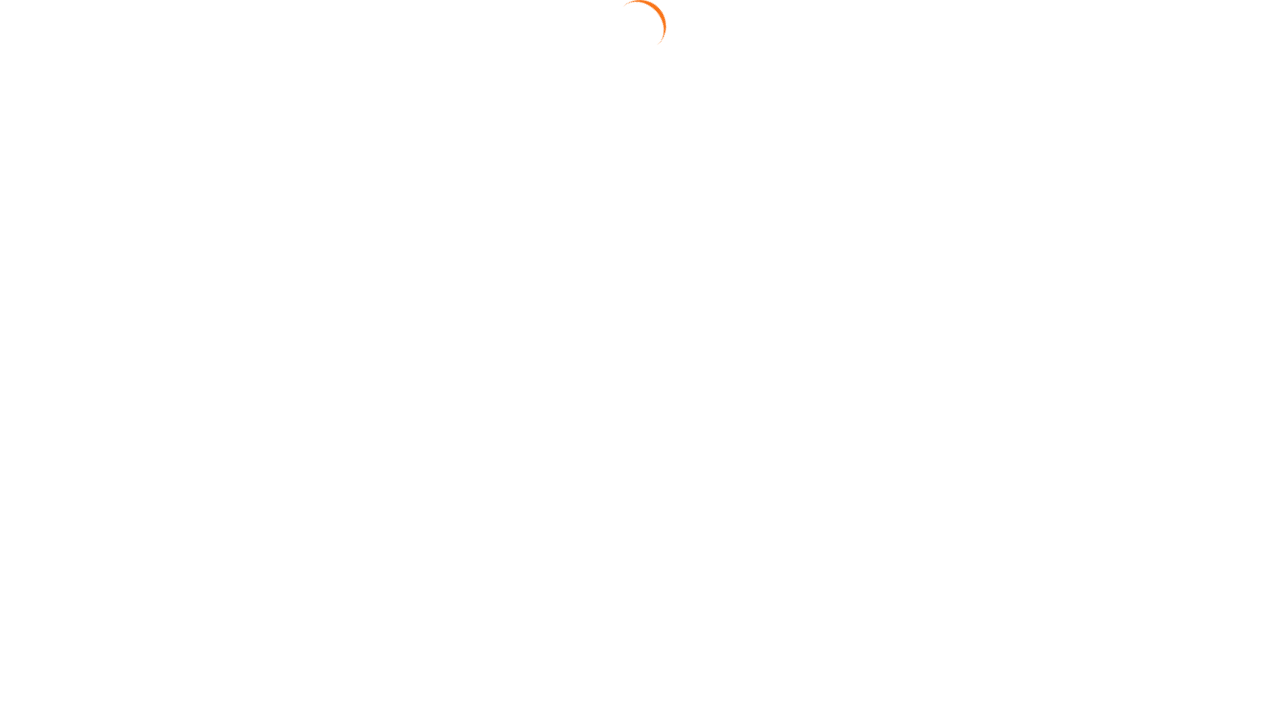

Waited 2000ms for page to be ready
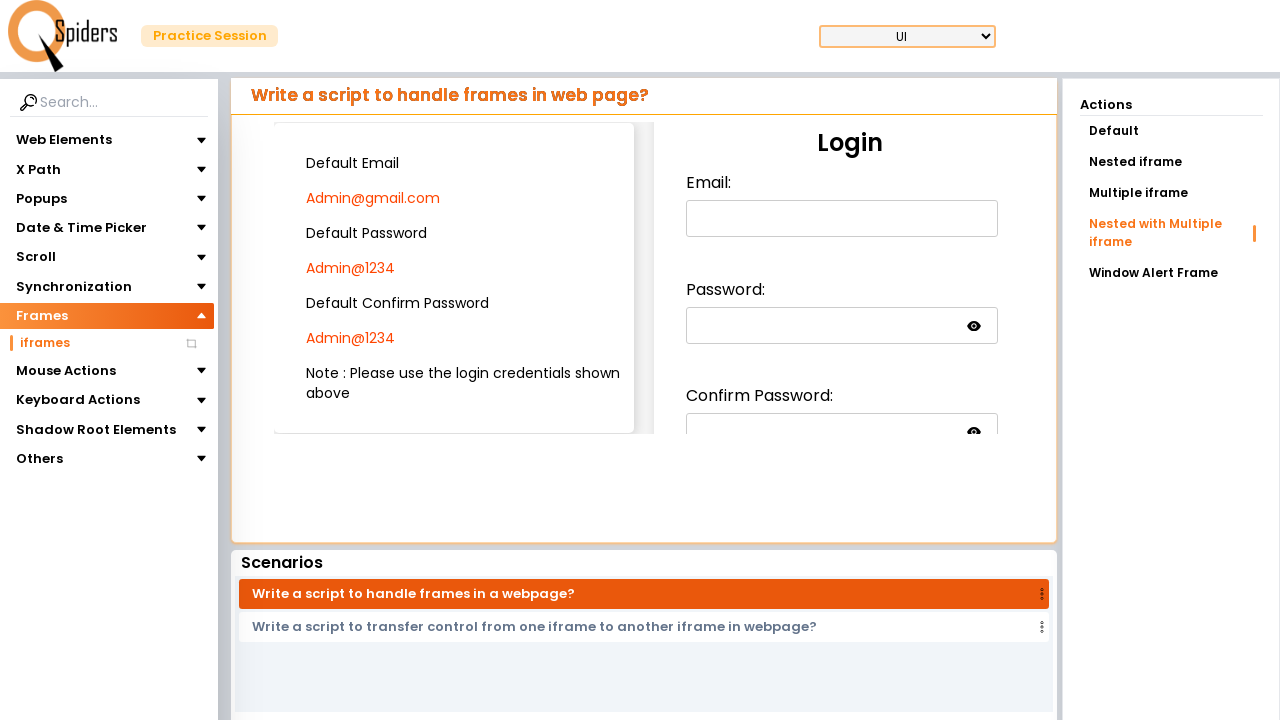

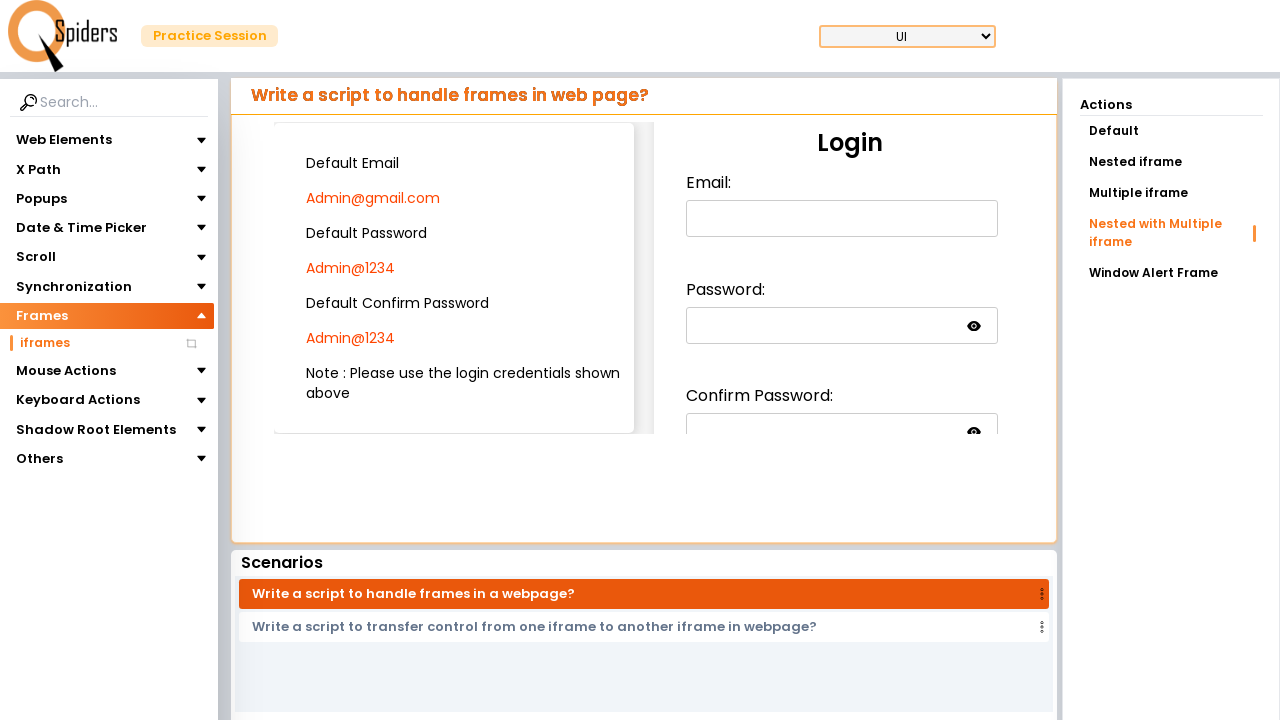